Tests explicit wait functionality by waiting for a dynamically appearing element to become visible on the page

Starting URL: https://demoqa.com/dynamic-properties

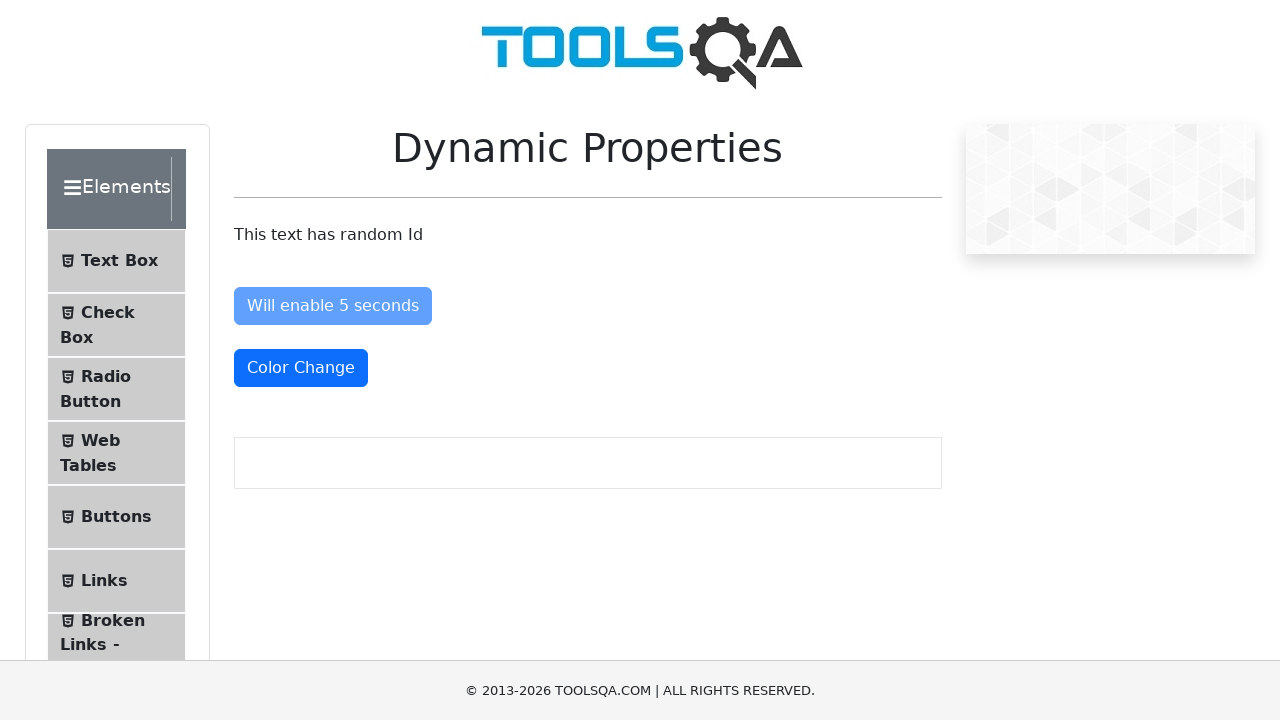

Waited for dynamically appearing element #visibleAfter to become visible (30s timeout)
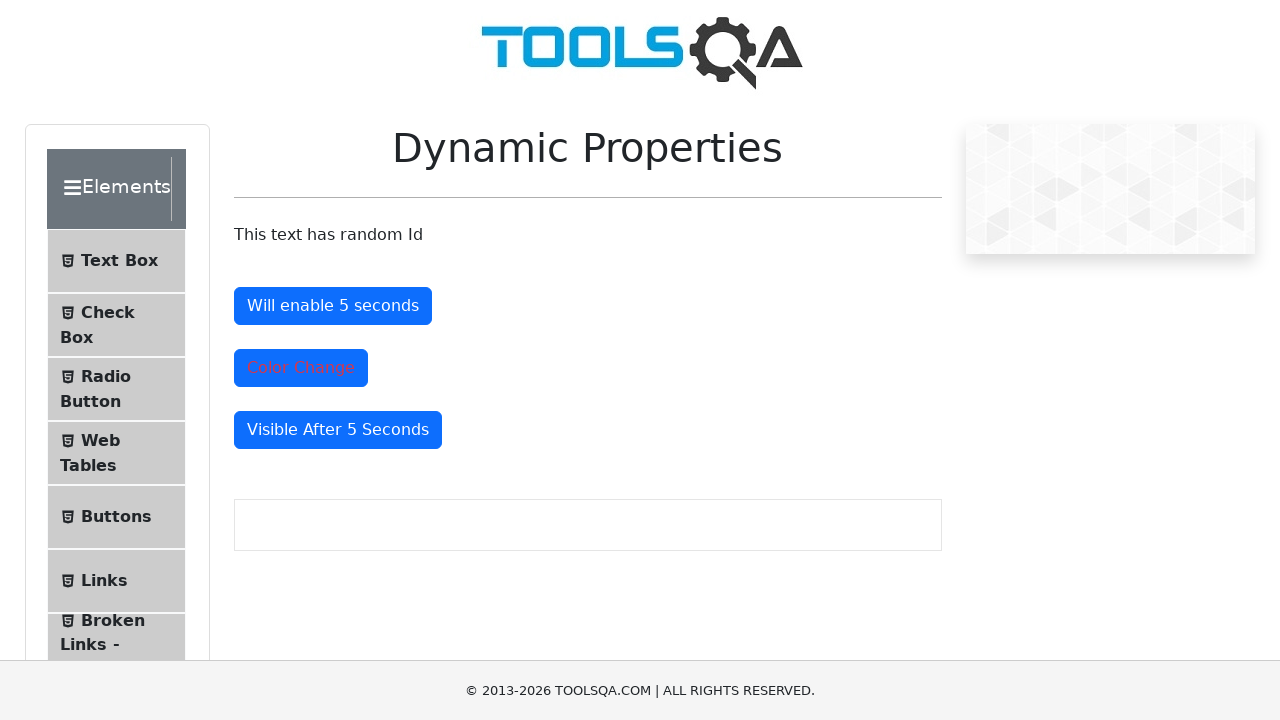

Retrieved text content from visible element: 'Visible After 5 Seconds'
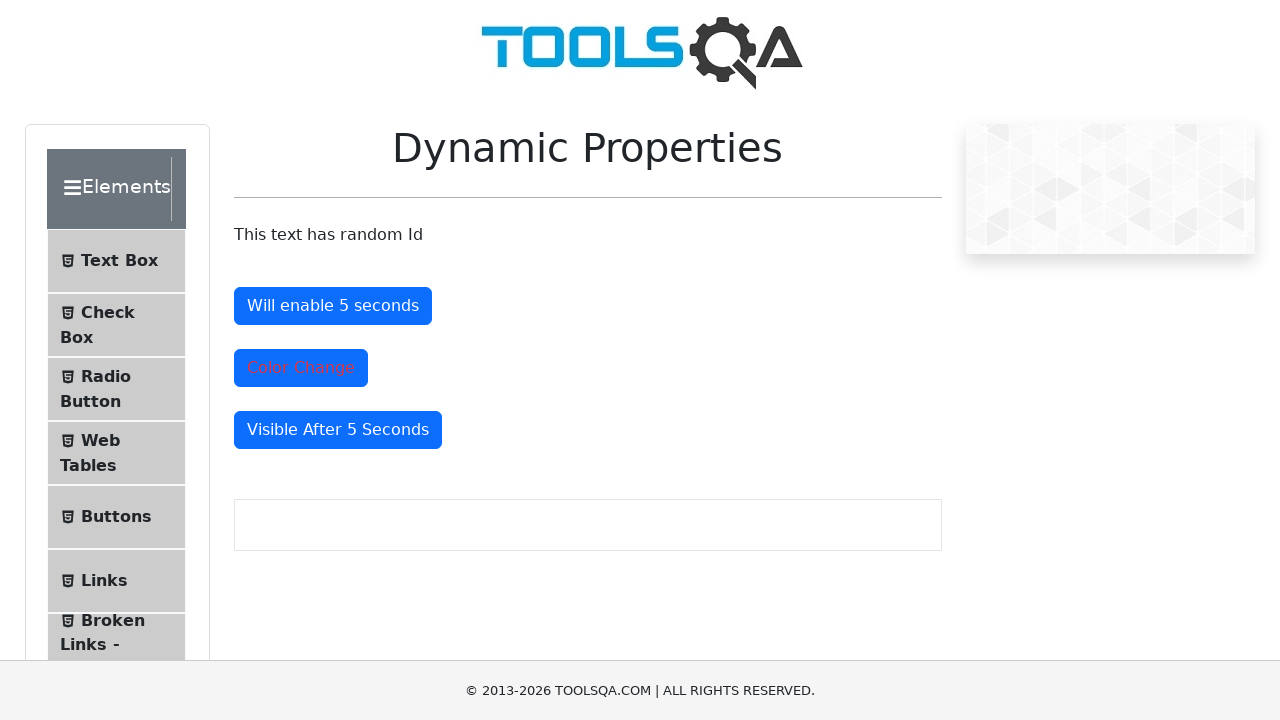

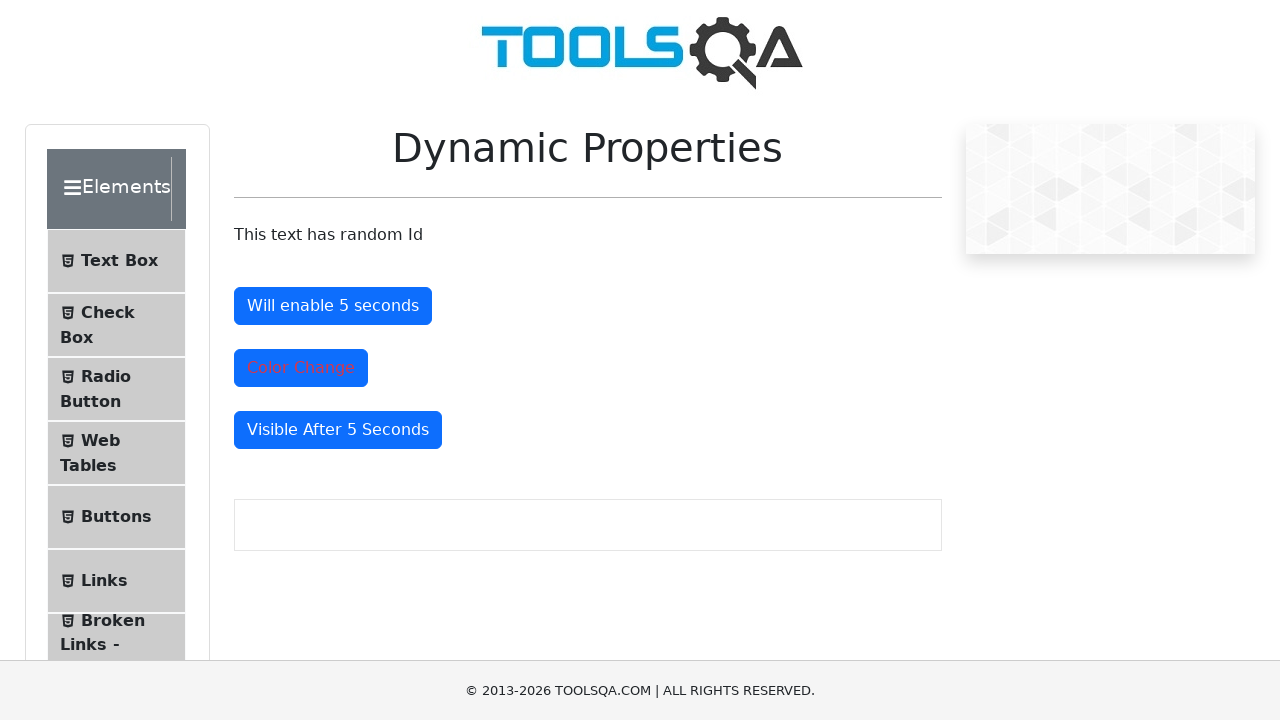